Tests entering a correct letter in the hangman game by starting a game, pressing the 'a' key, and verifying the letter appears in the word display.

Starting URL: https://agustin-caucino.github.io/Agiles-grupo-4/

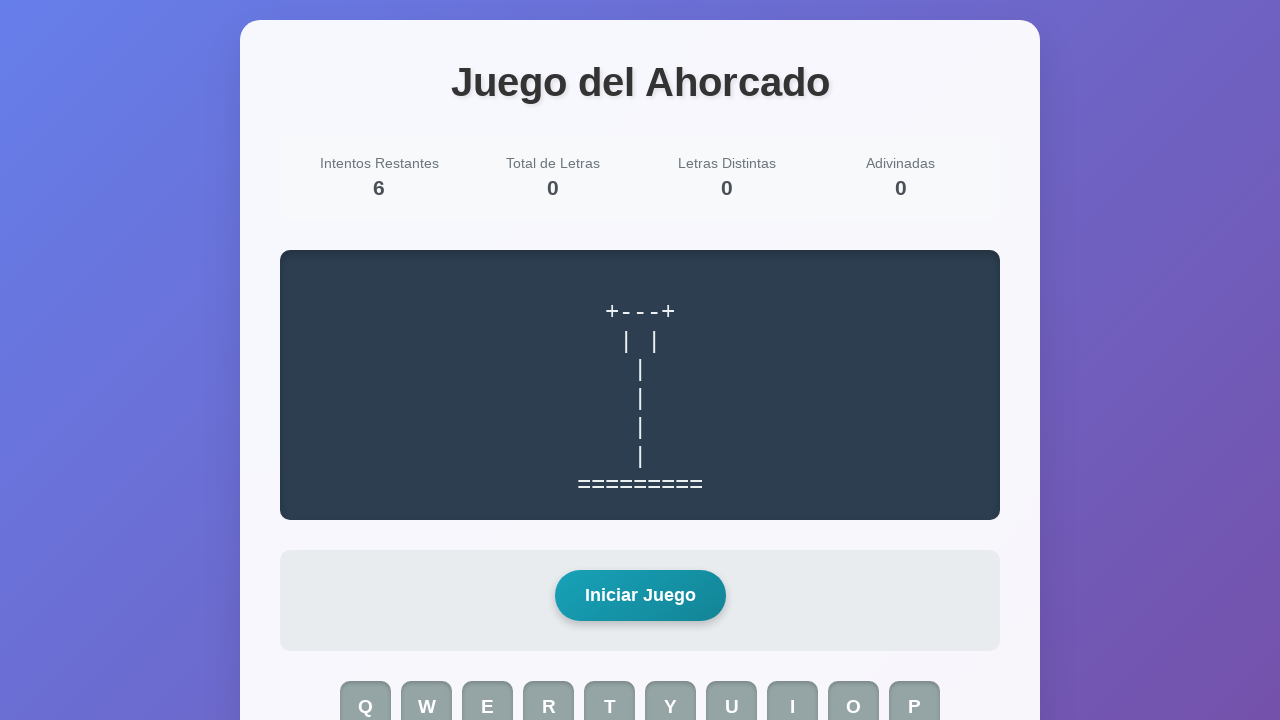

Clicked start game button to begin hangman game at (640, 596) on #start-game
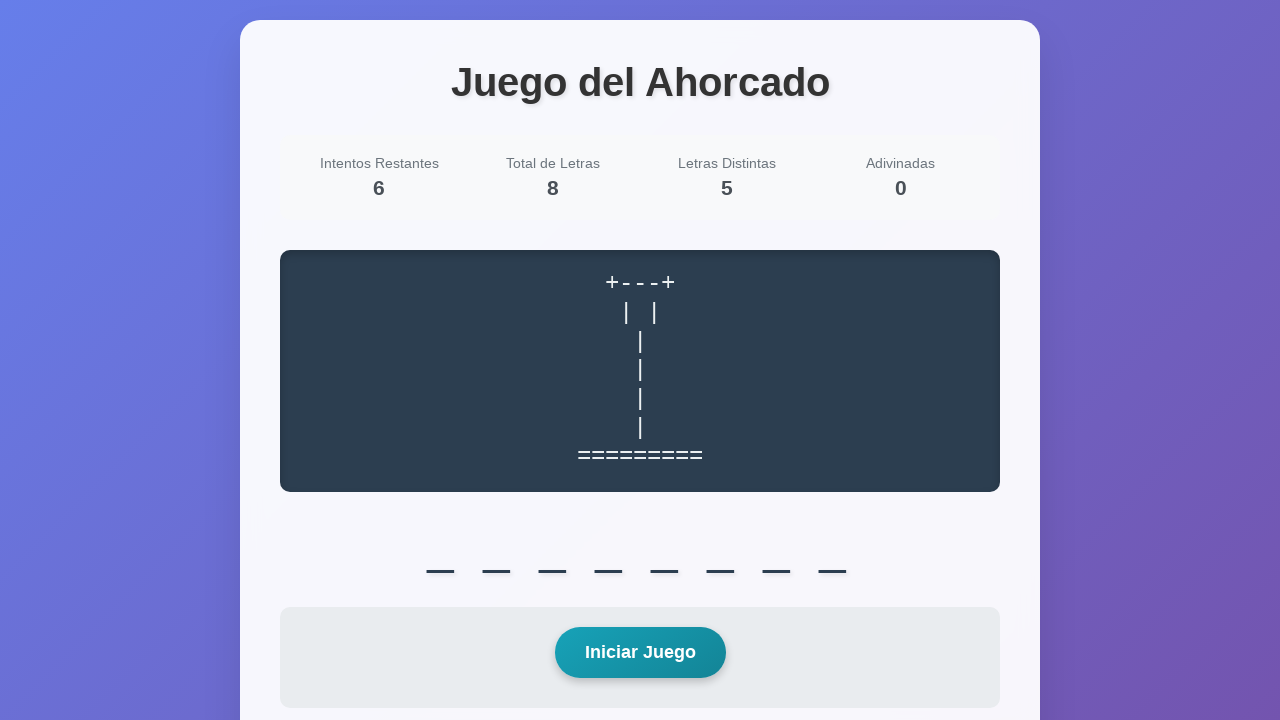

Word display loaded, game is ready
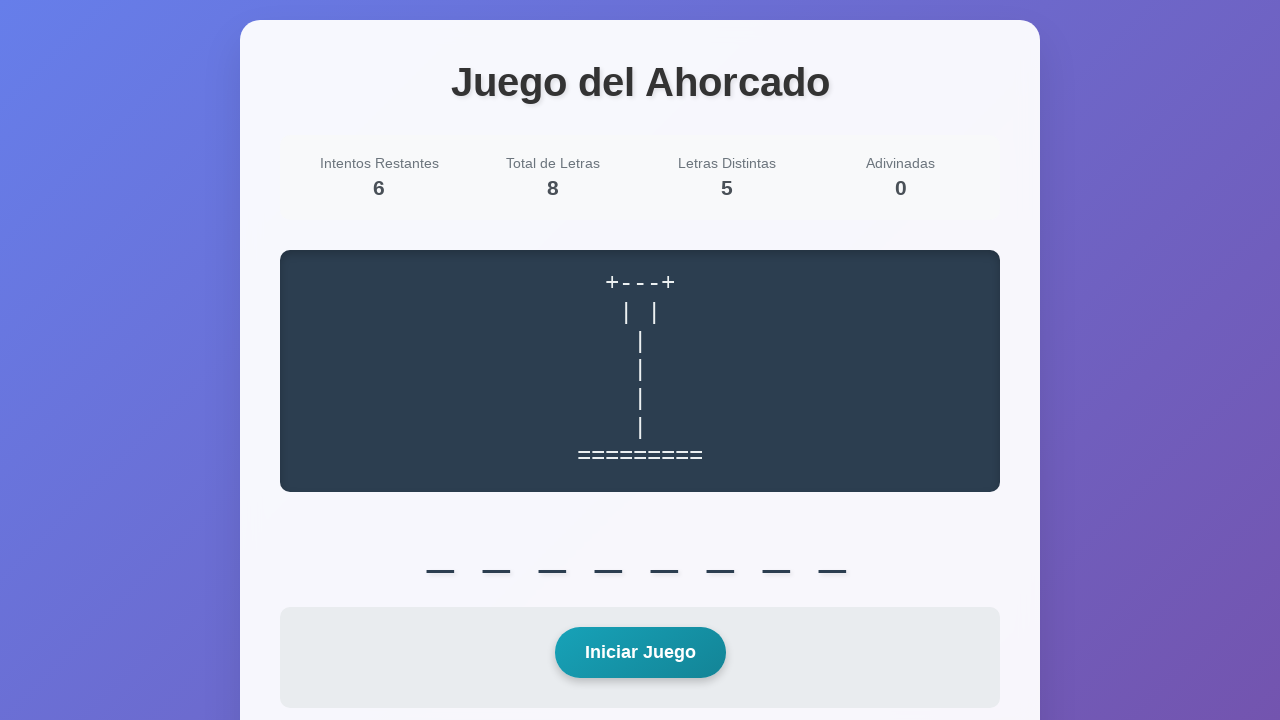

Pressed 'a' key to enter correct letter
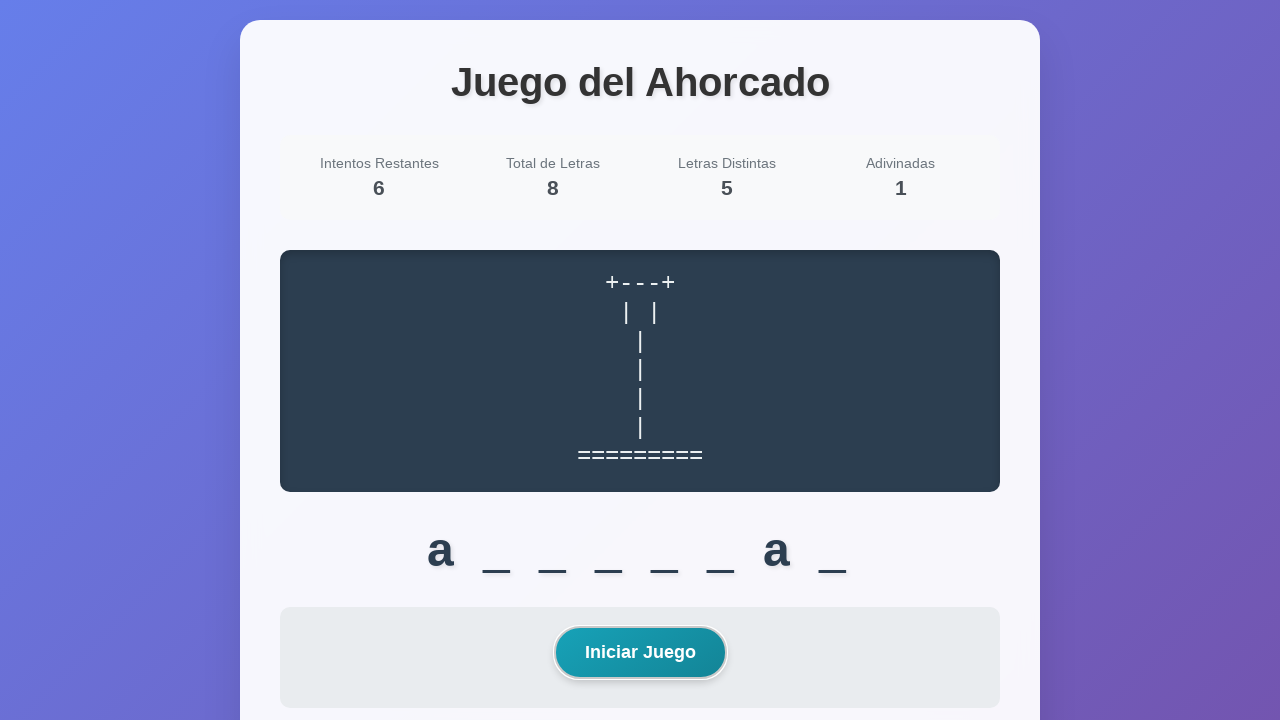

Located word display element
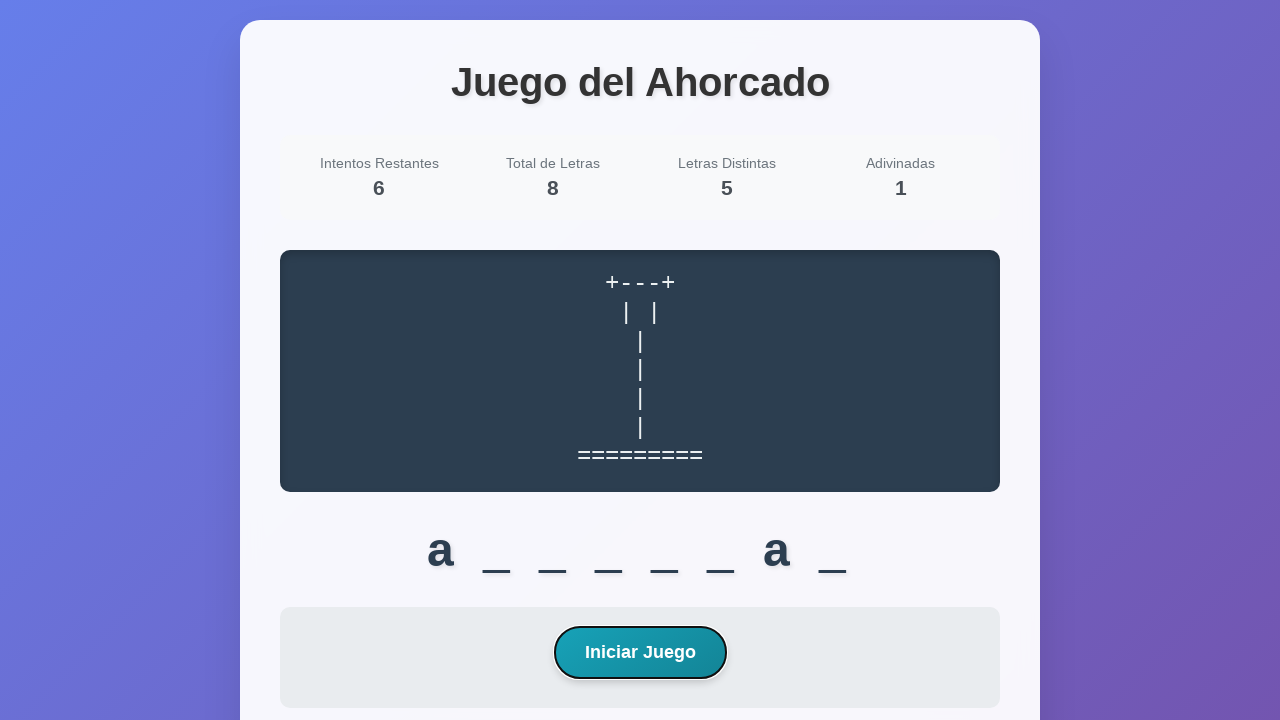

Verified letter 'a' appears in word display
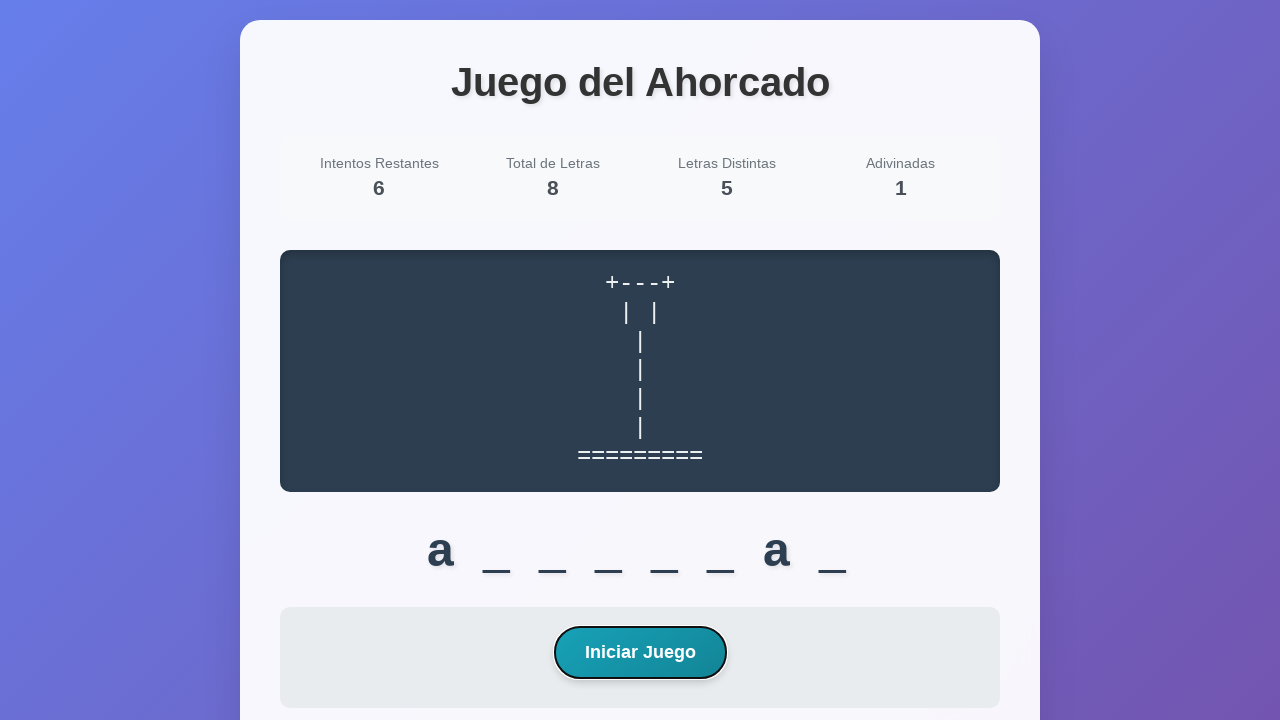

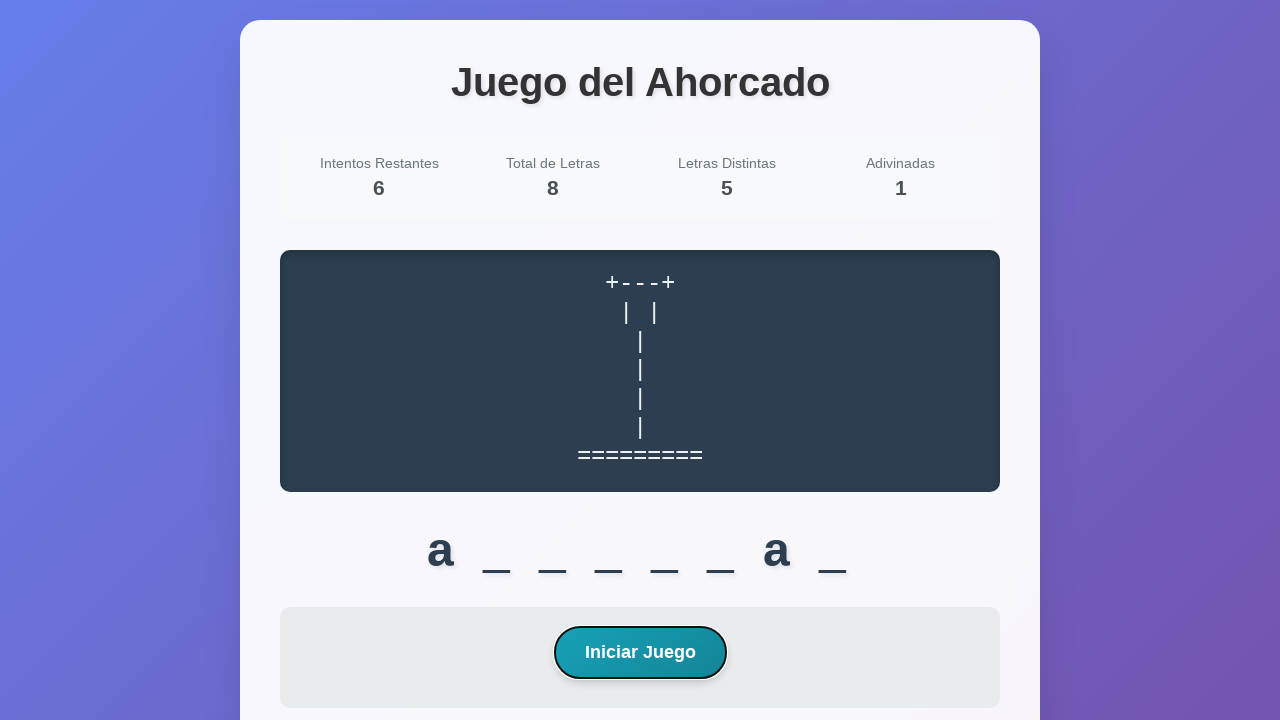